Tests form validation with empty address field and valid postal code, expecting address error to be displayed

Starting URL: https://elenarivero.github.io/ejercicio1/index.html

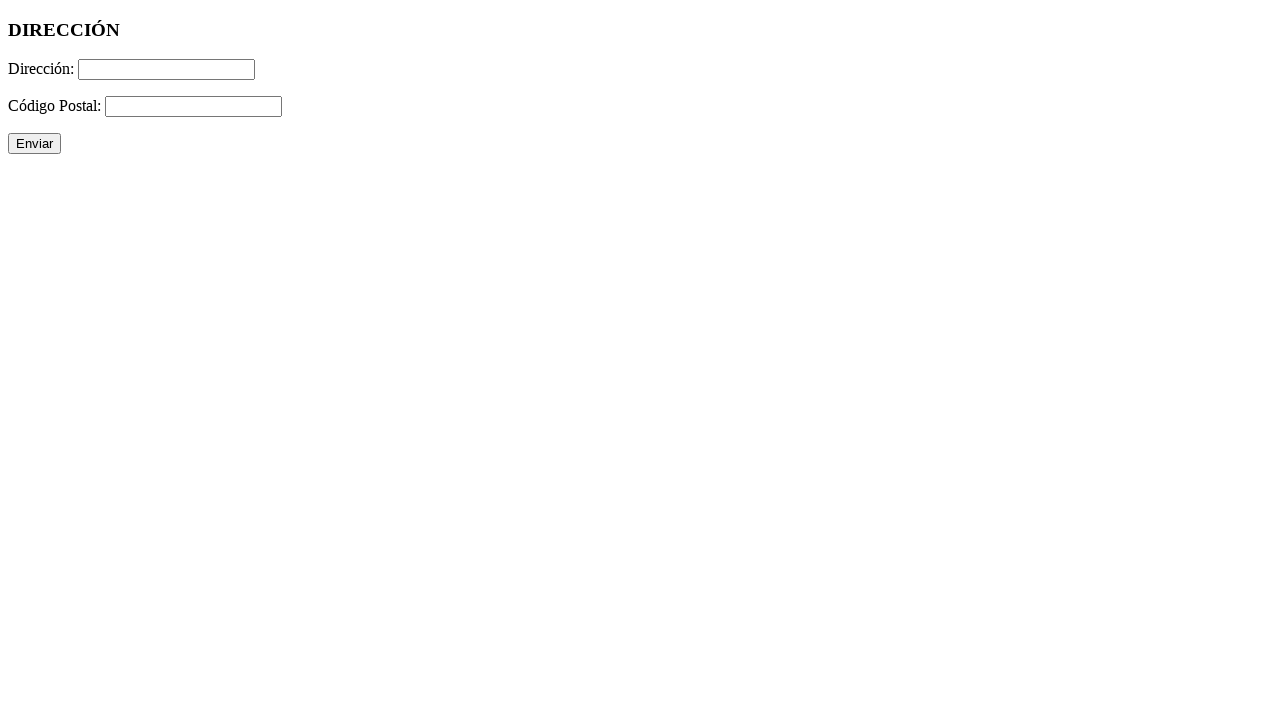

Left address field empty on #direccion
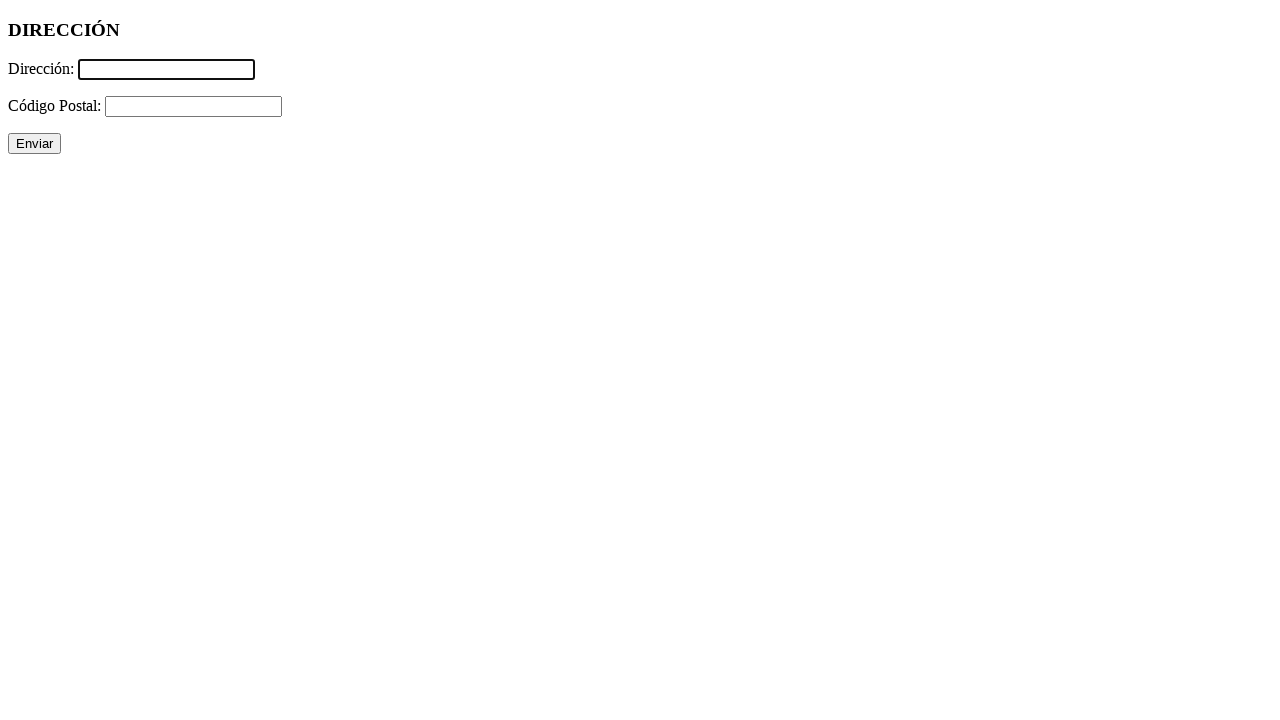

Filled postal code field with '41010' on #cp
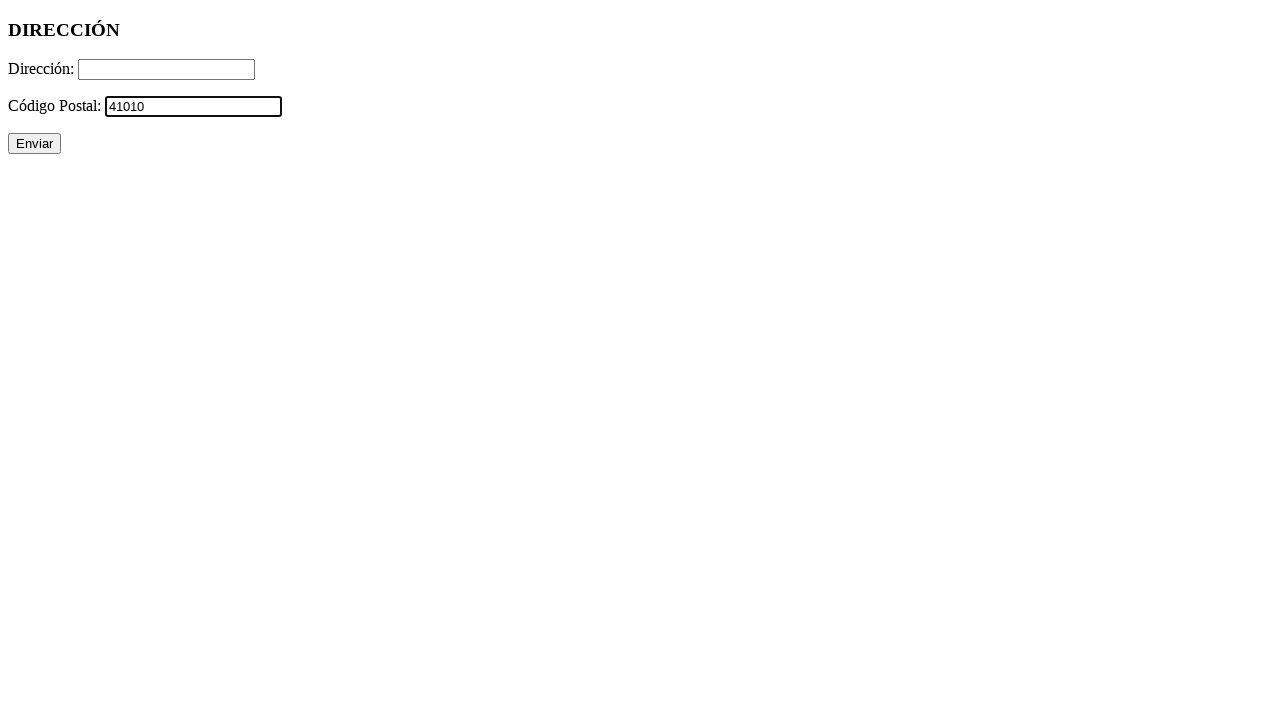

Clicked submit button at (34, 144) on #enviar
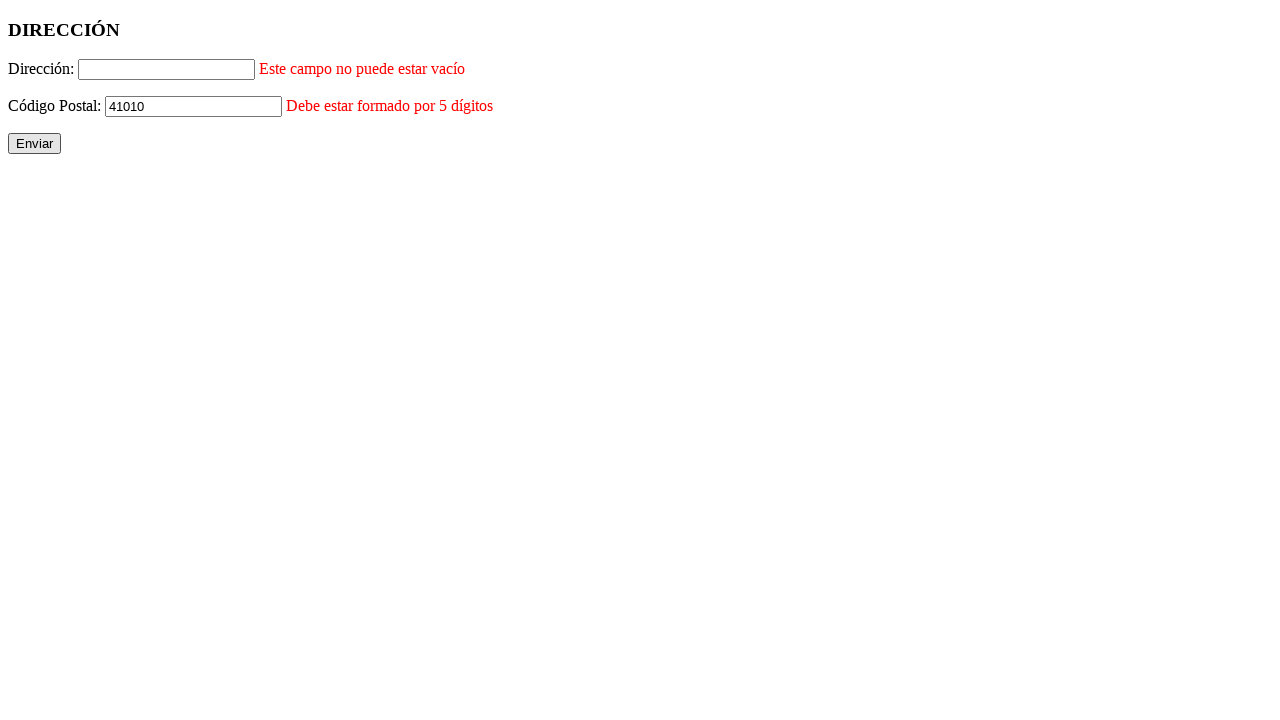

Address error message appeared
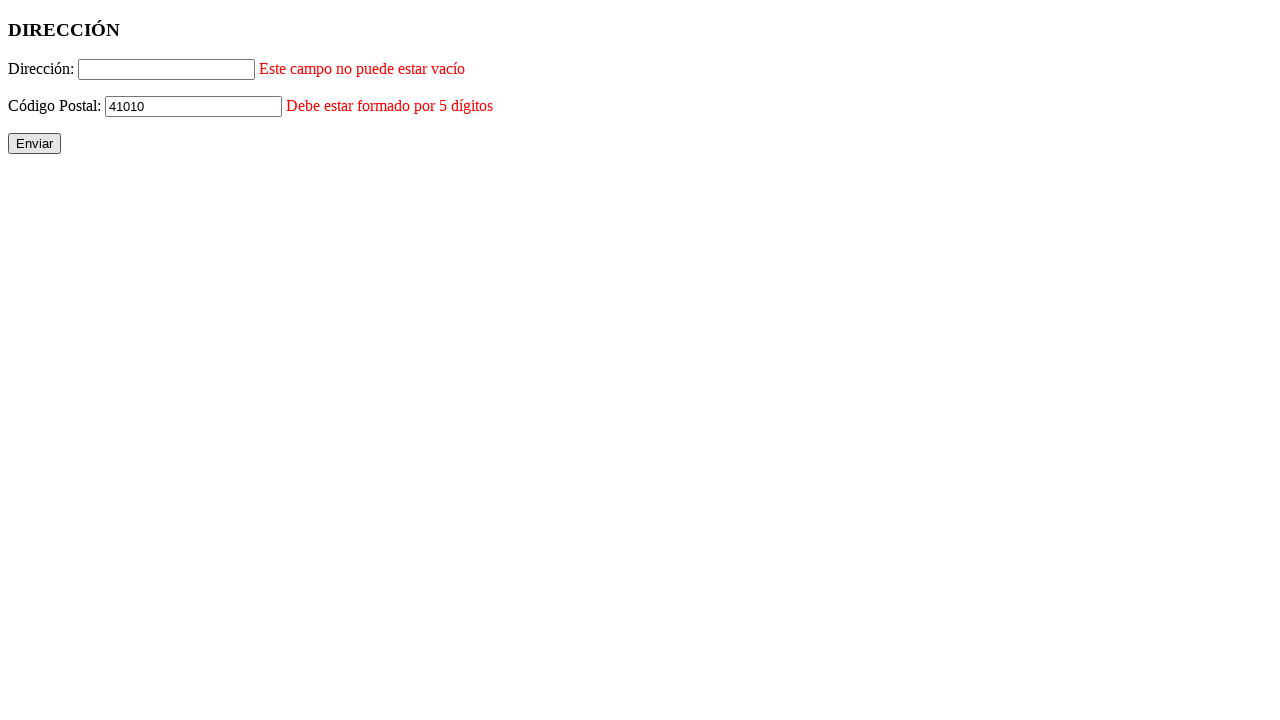

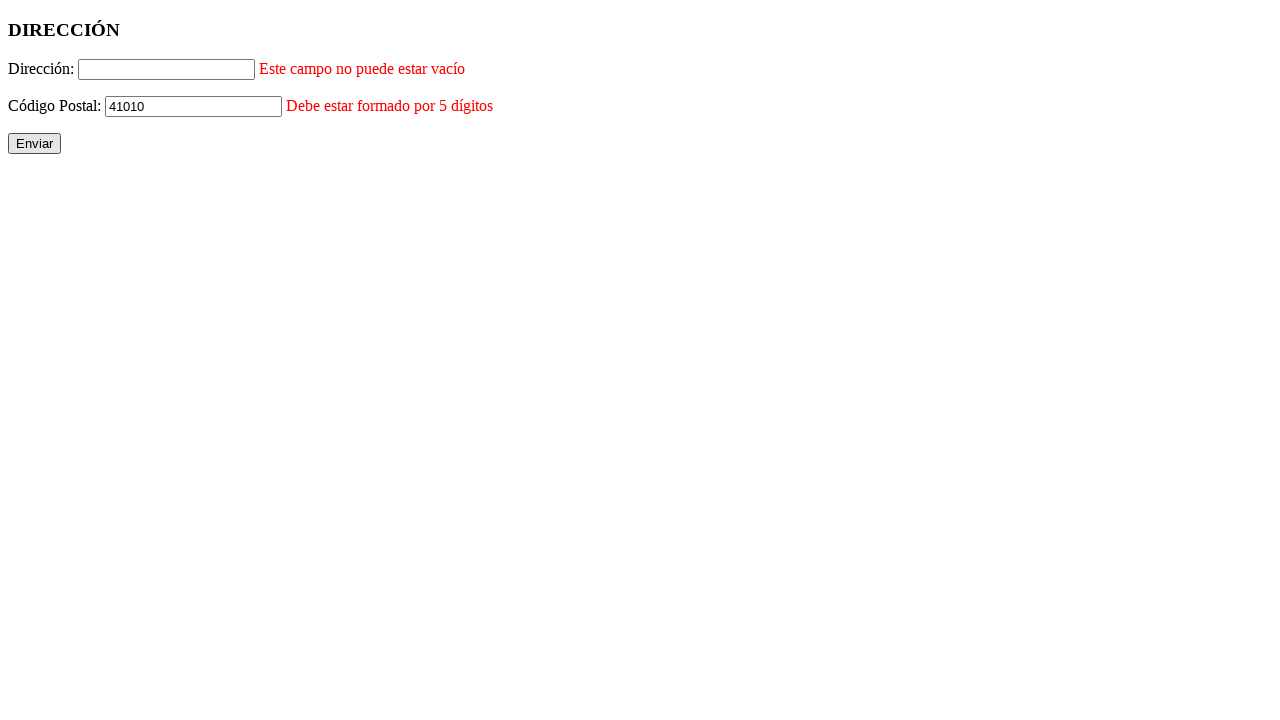